Tests drag and drop functionality by dragging column A onto column B

Starting URL: https://the-internet.herokuapp.com/drag_and_drop

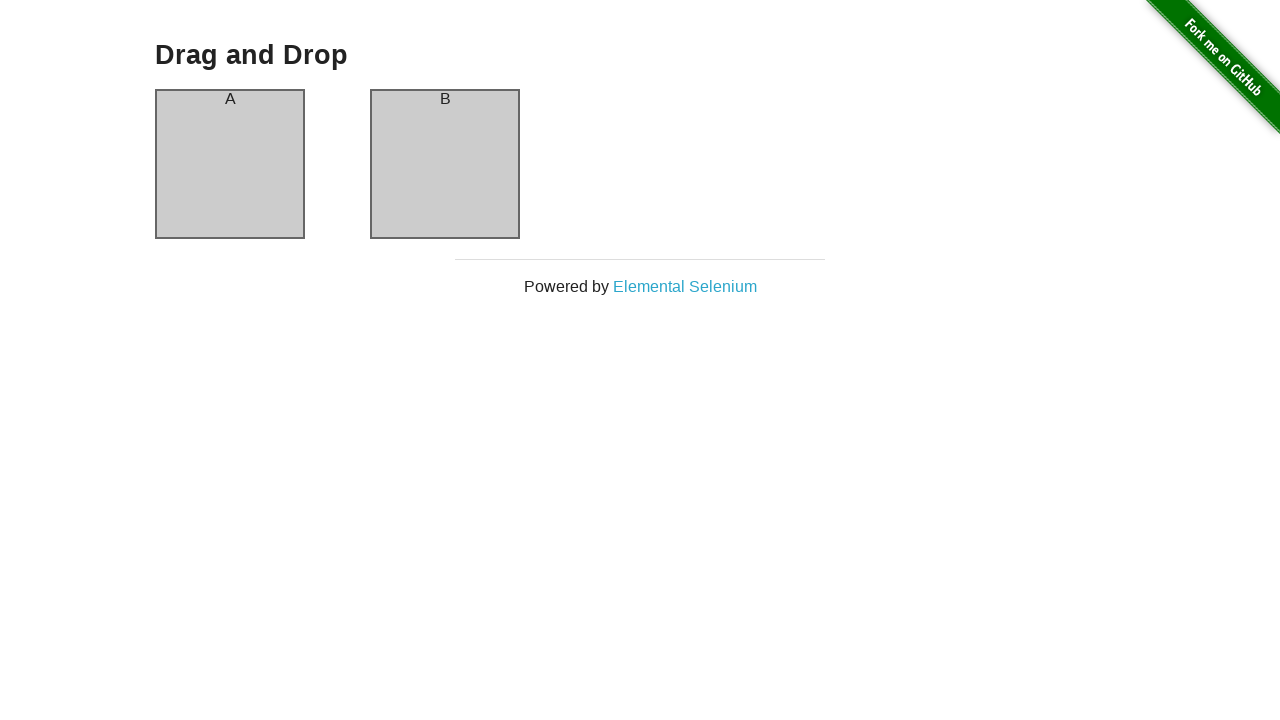

Located column A element for drag and drop
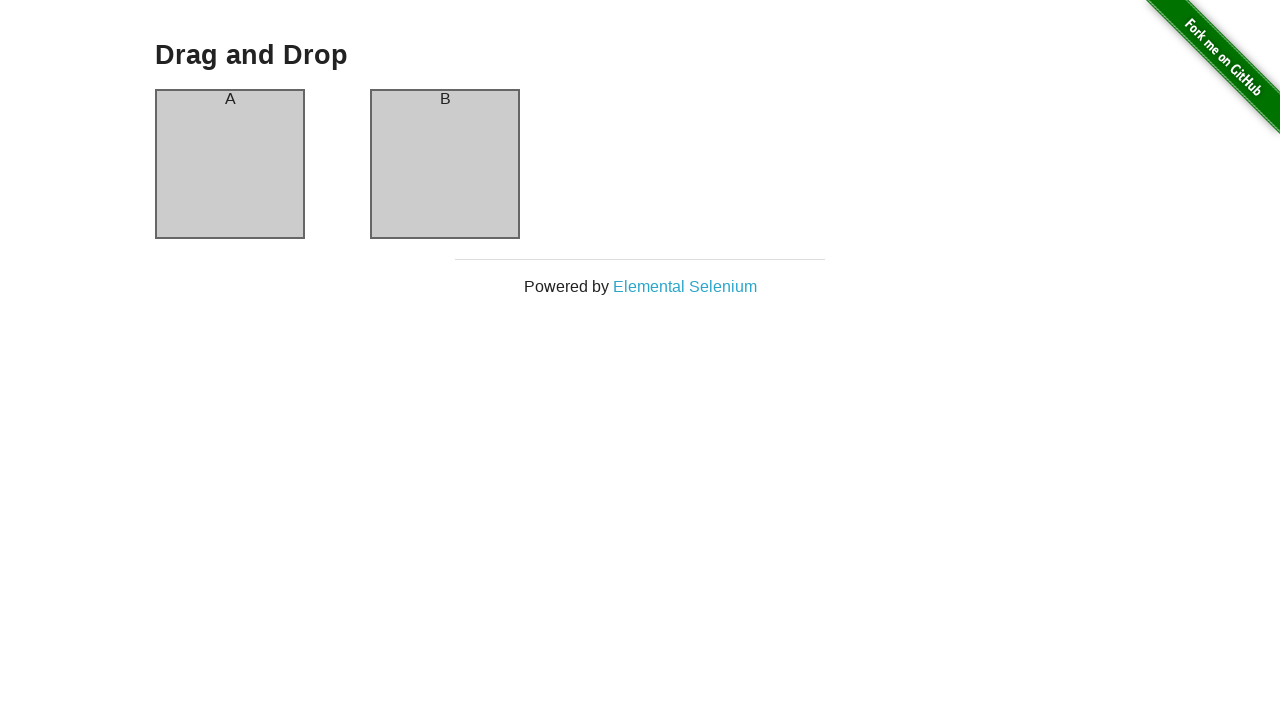

Located column B element as drop target
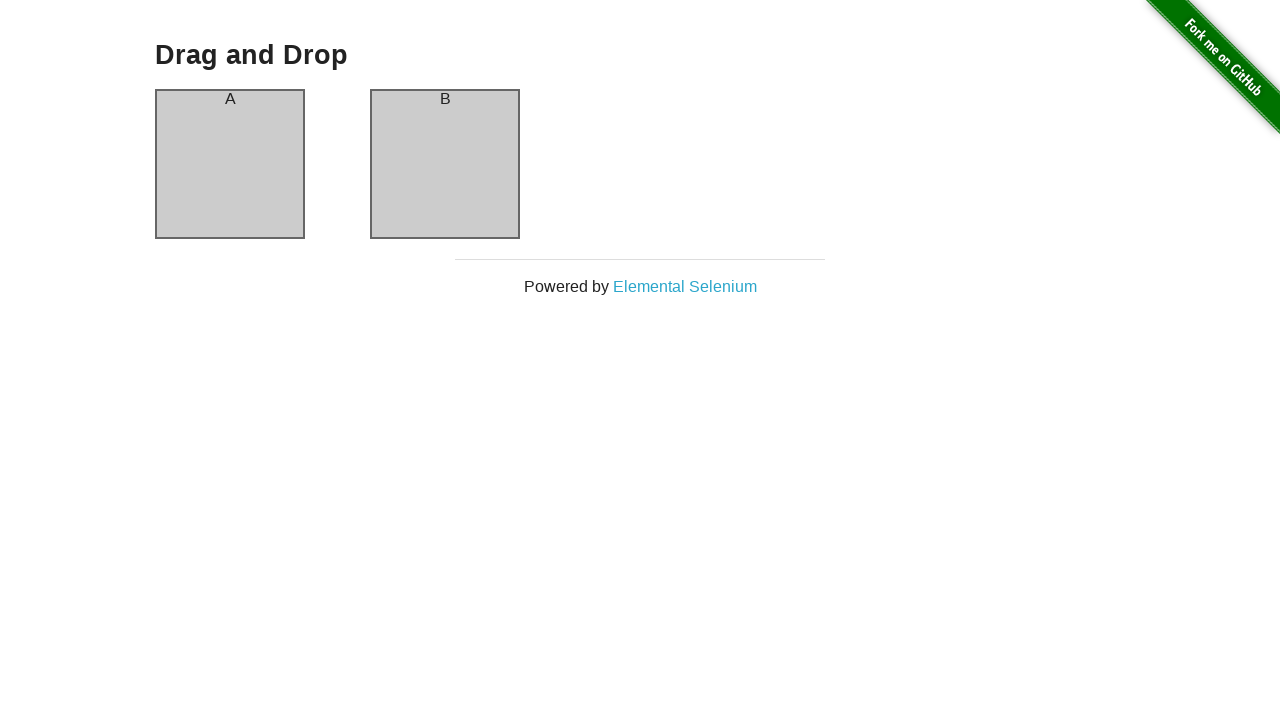

Dragged column A onto column B successfully at (445, 164)
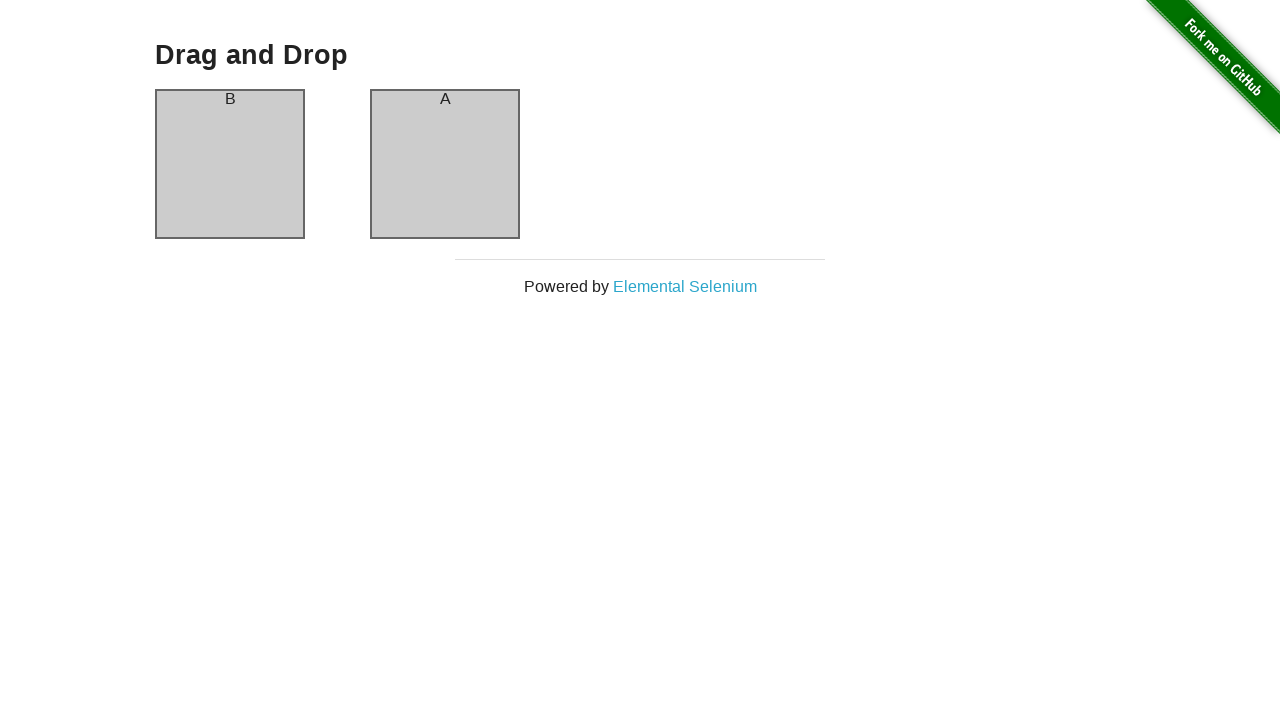

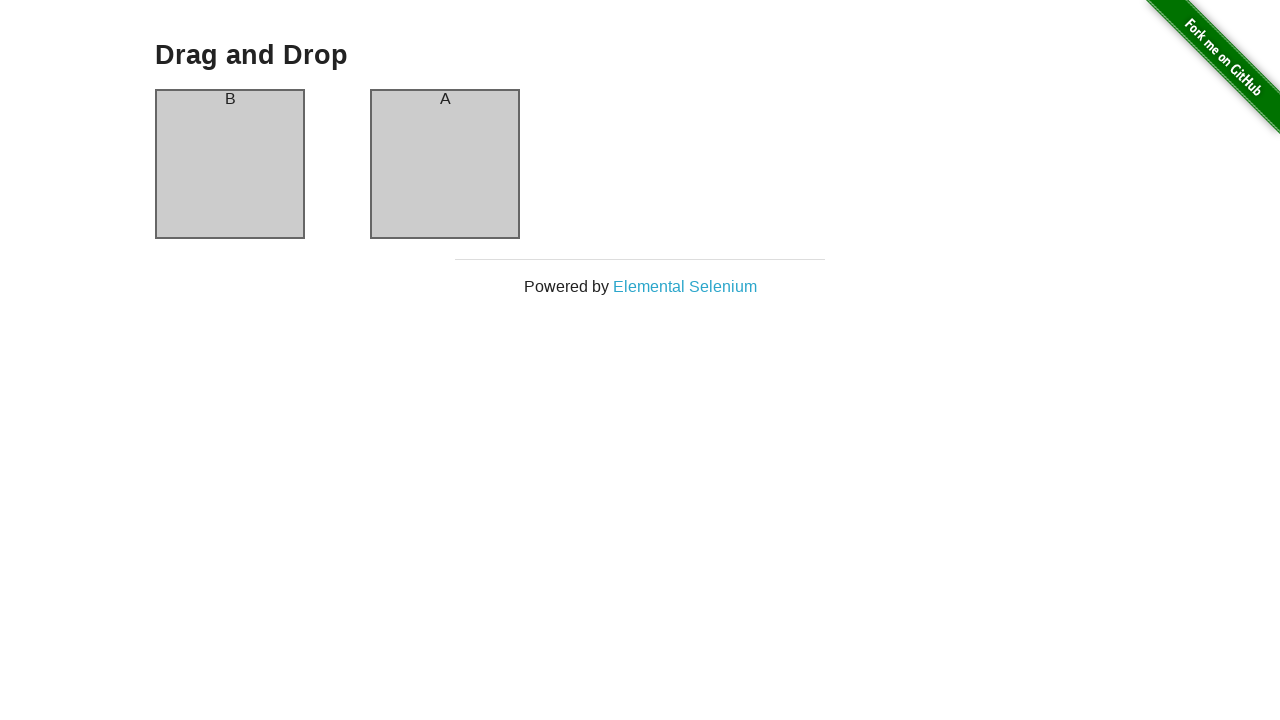